Tests that the Clear completed button displays correct text after marking an item complete

Starting URL: https://demo.playwright.dev/todomvc

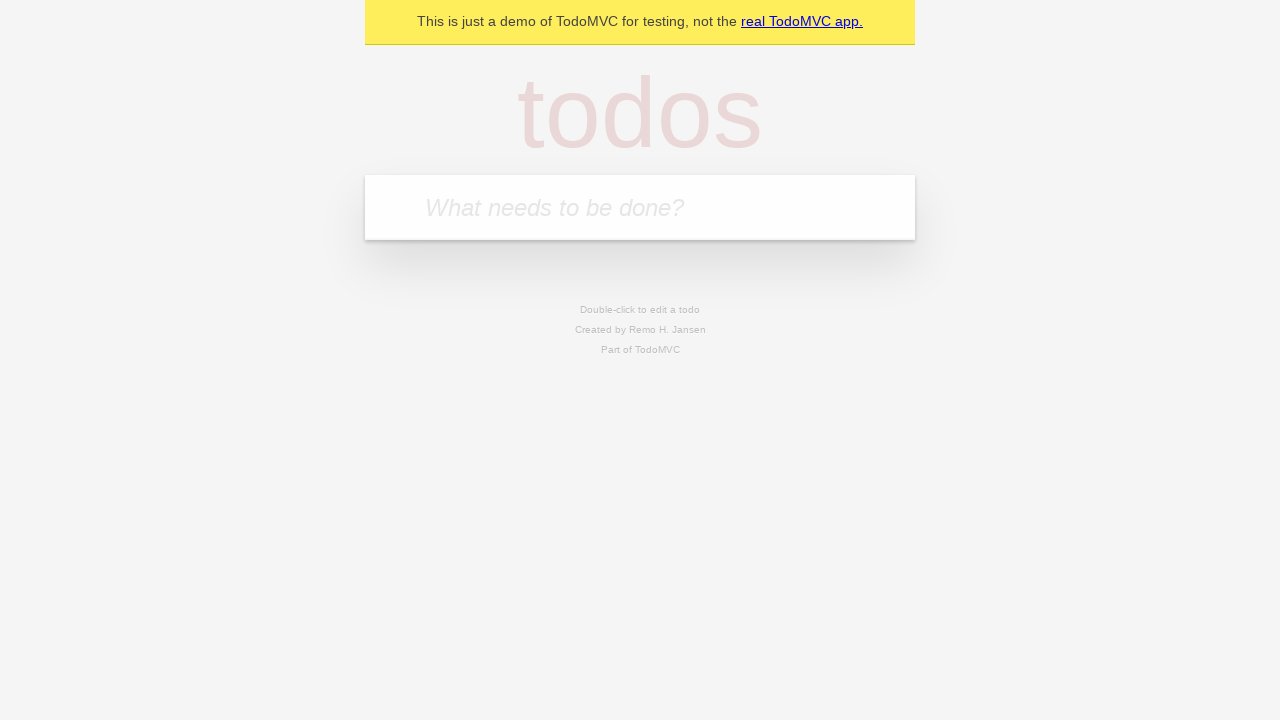

Filled todo input with 'buy some cheese' on internal:attr=[placeholder="What needs to be done?"i]
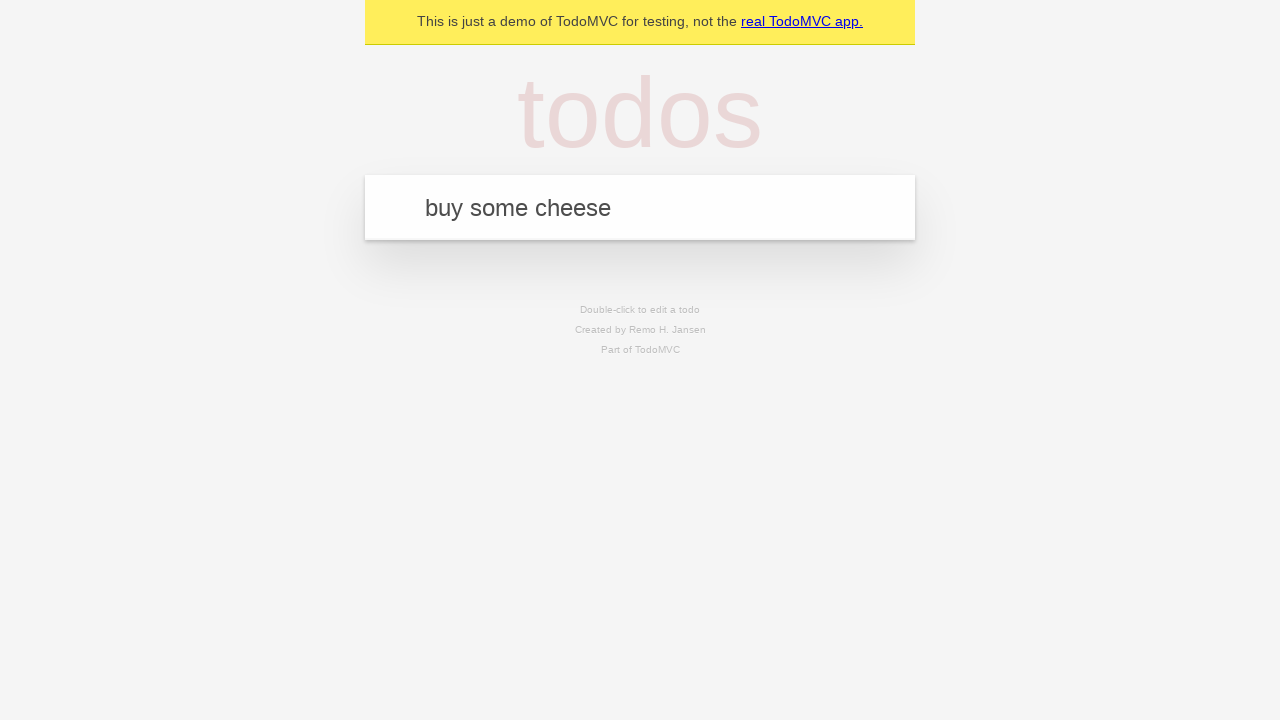

Pressed Enter to add first todo item on internal:attr=[placeholder="What needs to be done?"i]
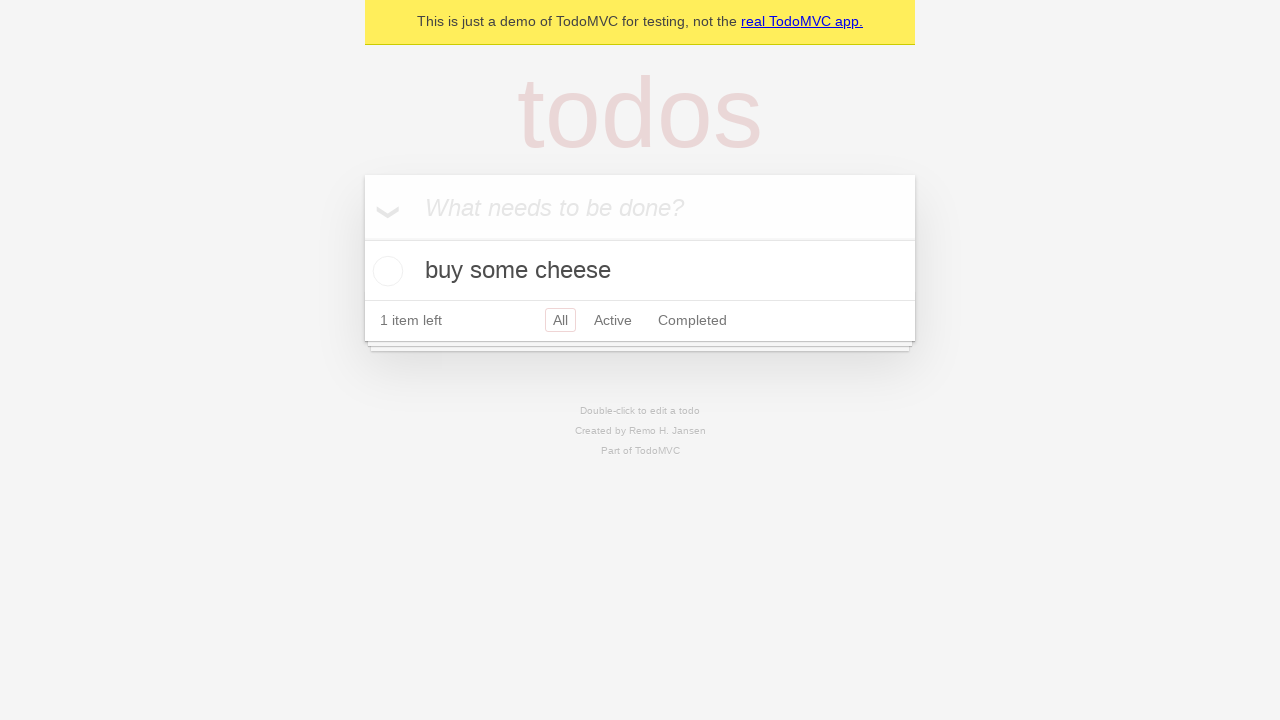

Filled todo input with 'feed the cat' on internal:attr=[placeholder="What needs to be done?"i]
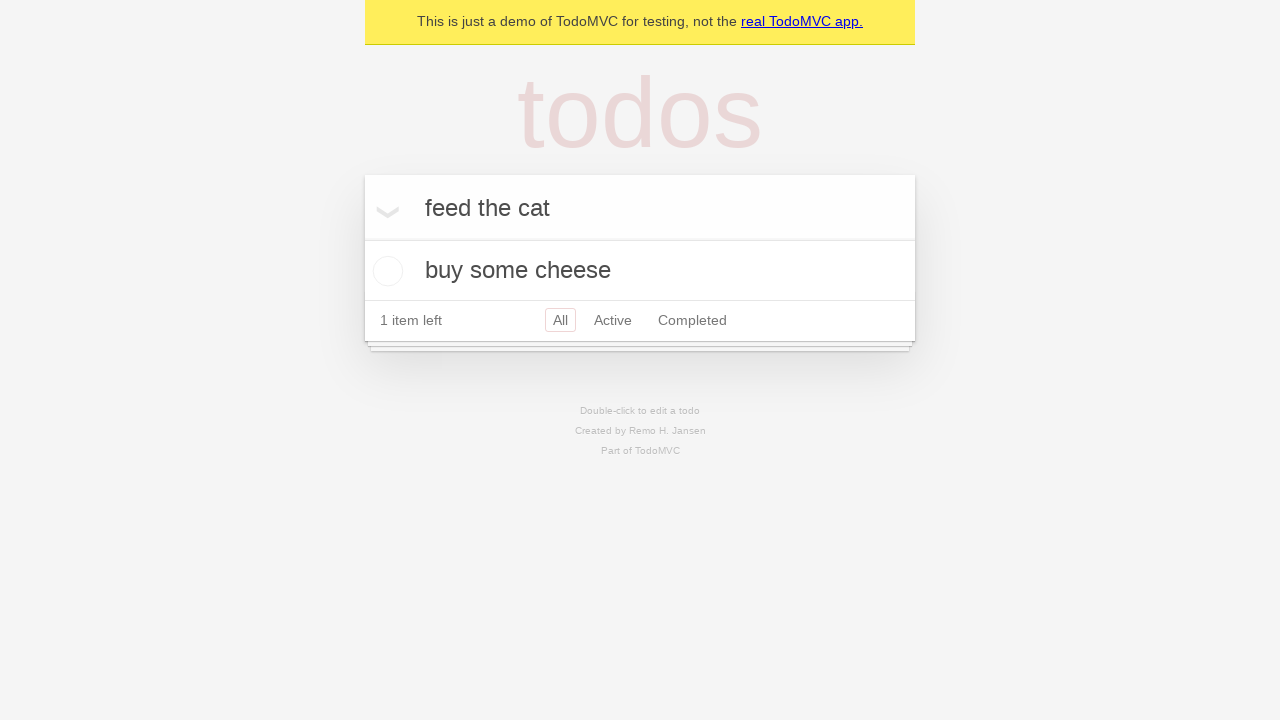

Pressed Enter to add second todo item on internal:attr=[placeholder="What needs to be done?"i]
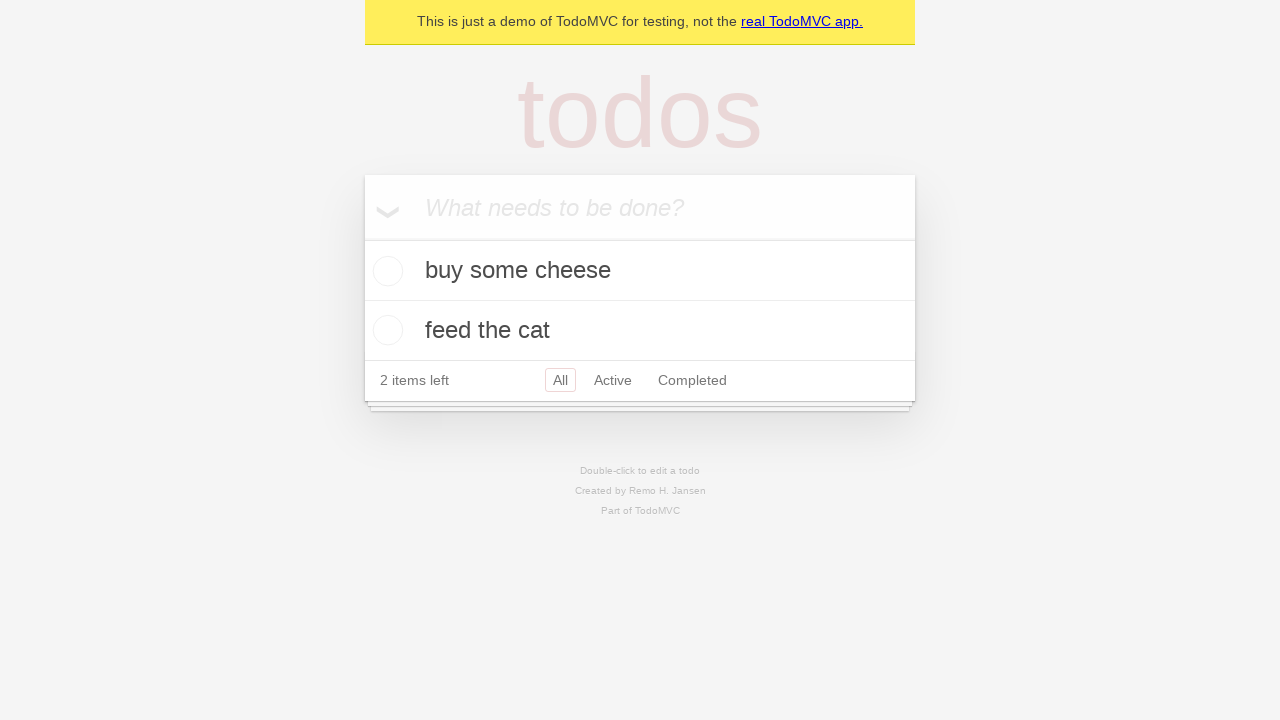

Filled todo input with 'book a doctors appointment' on internal:attr=[placeholder="What needs to be done?"i]
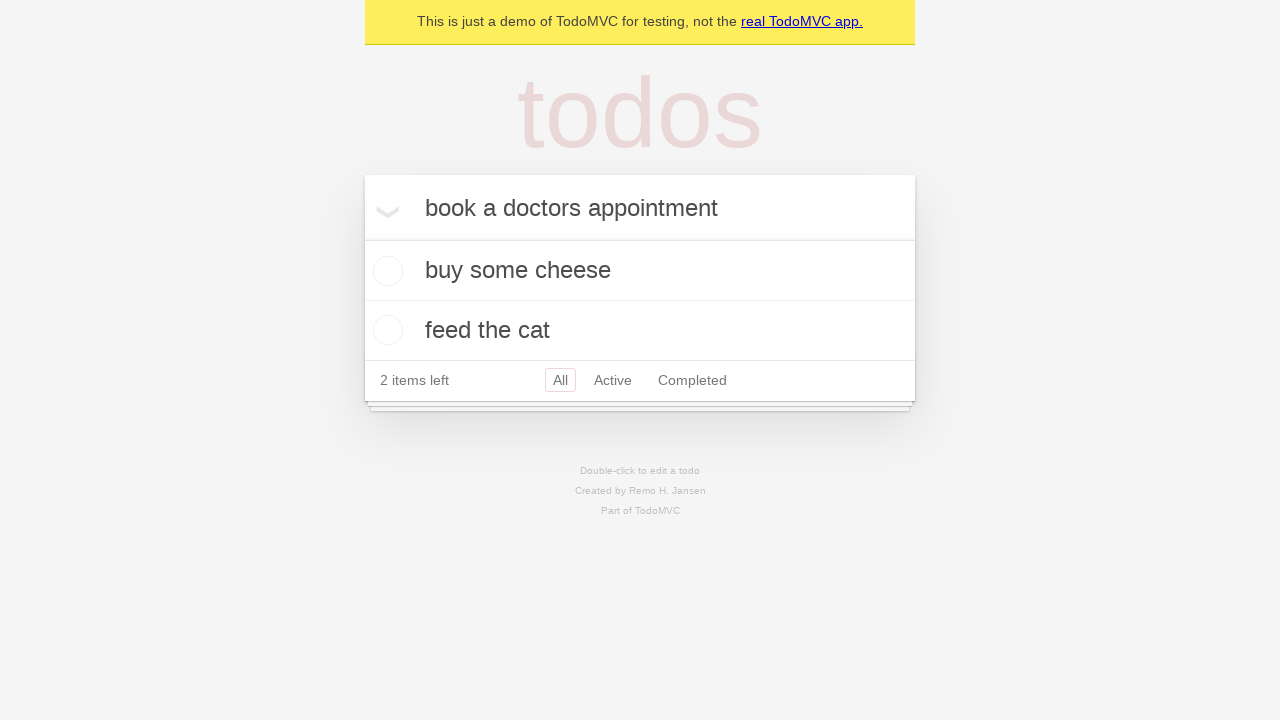

Pressed Enter to add third todo item on internal:attr=[placeholder="What needs to be done?"i]
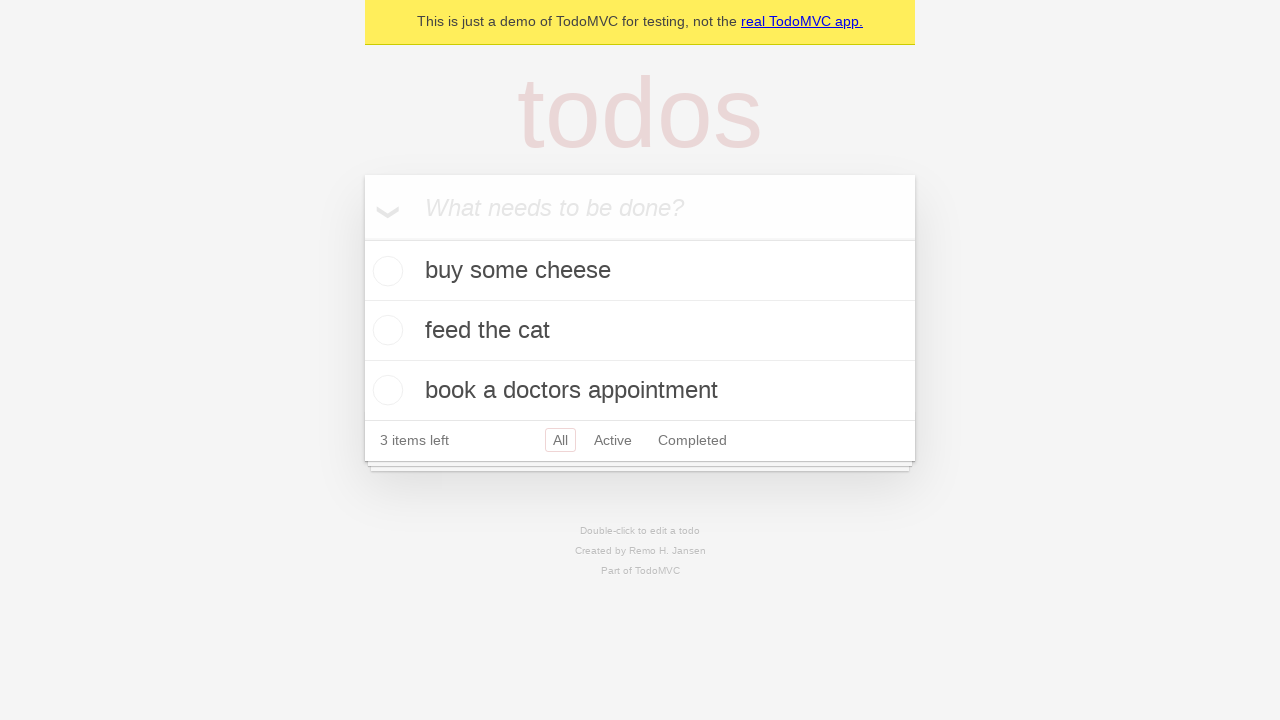

Checked the first todo item as complete at (385, 271) on .todo-list li .toggle >> nth=0
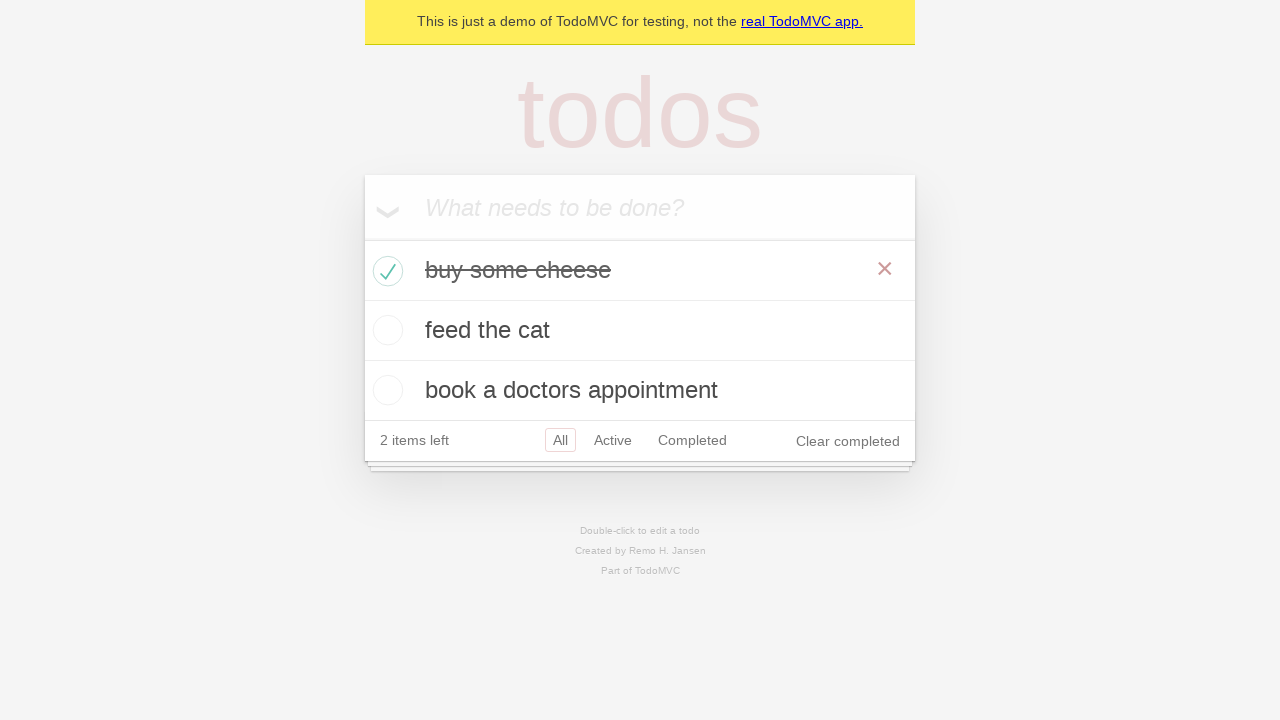

Verified 'Clear completed' button is visible after marking item complete
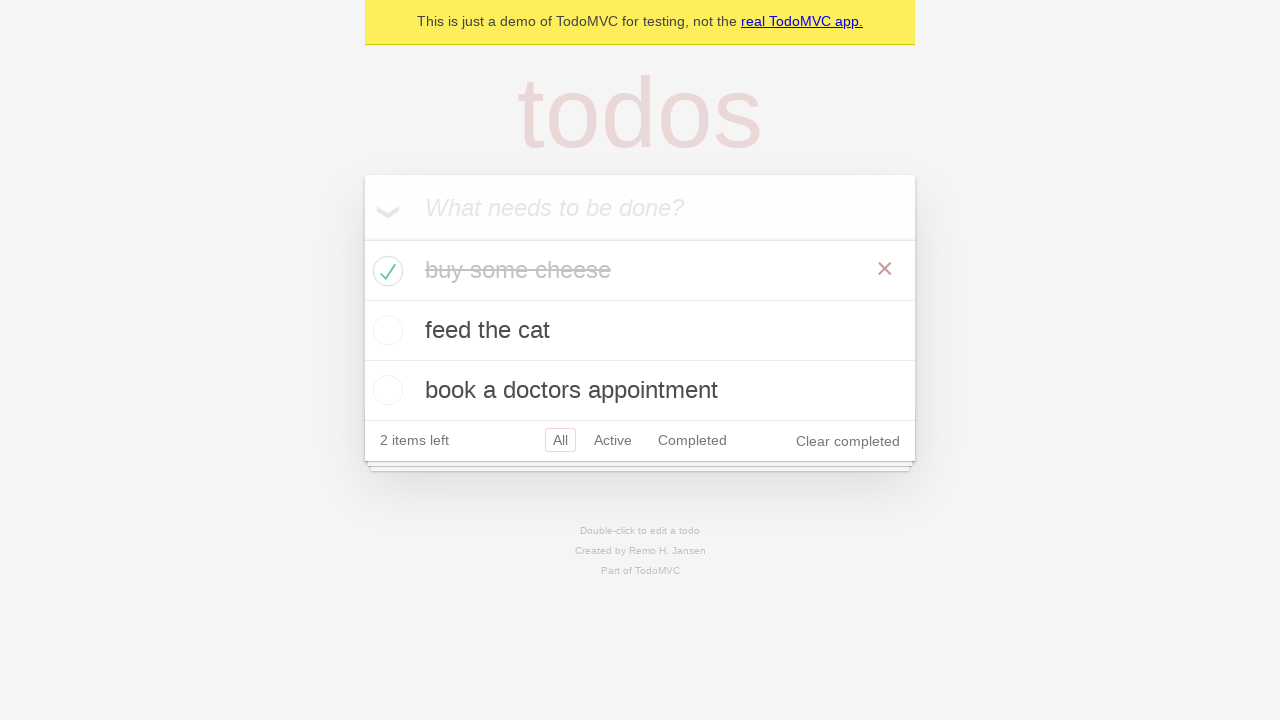

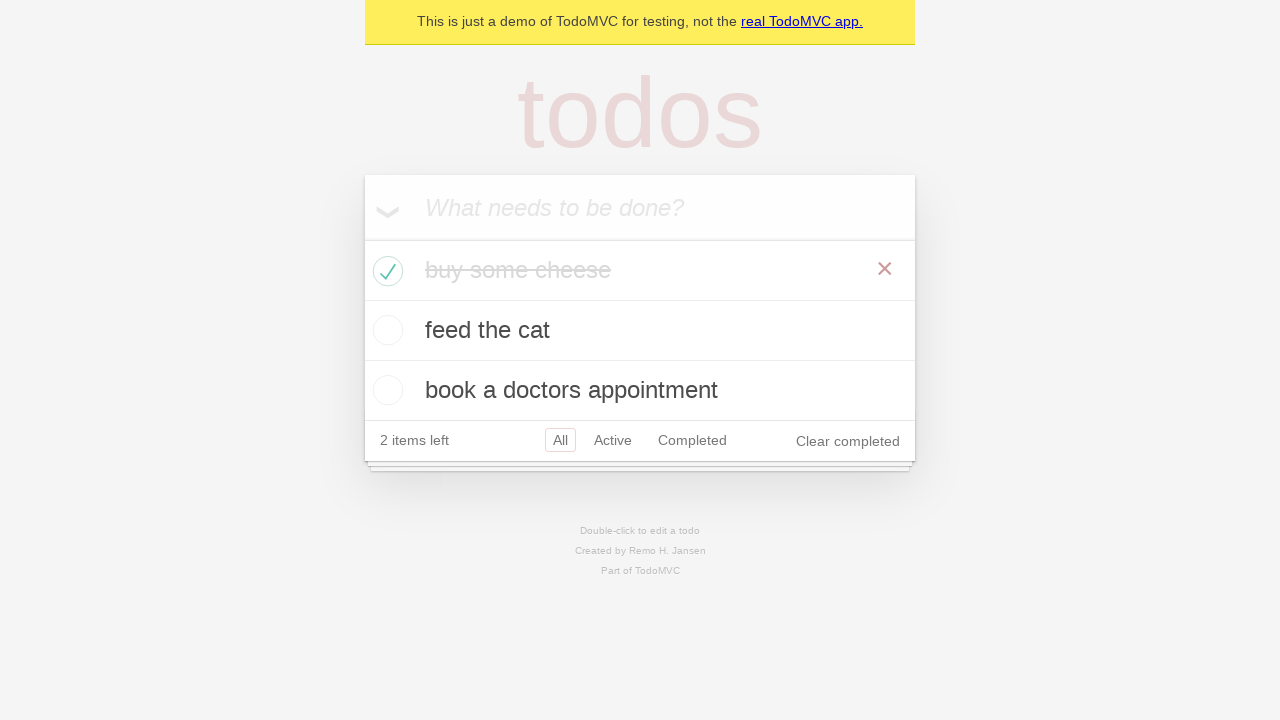